Tests double-click functionality on a demo page by double-clicking a button and verifying a message appears, then double-clicking a right-click button element

Starting URL: https://demoqa.com/buttons

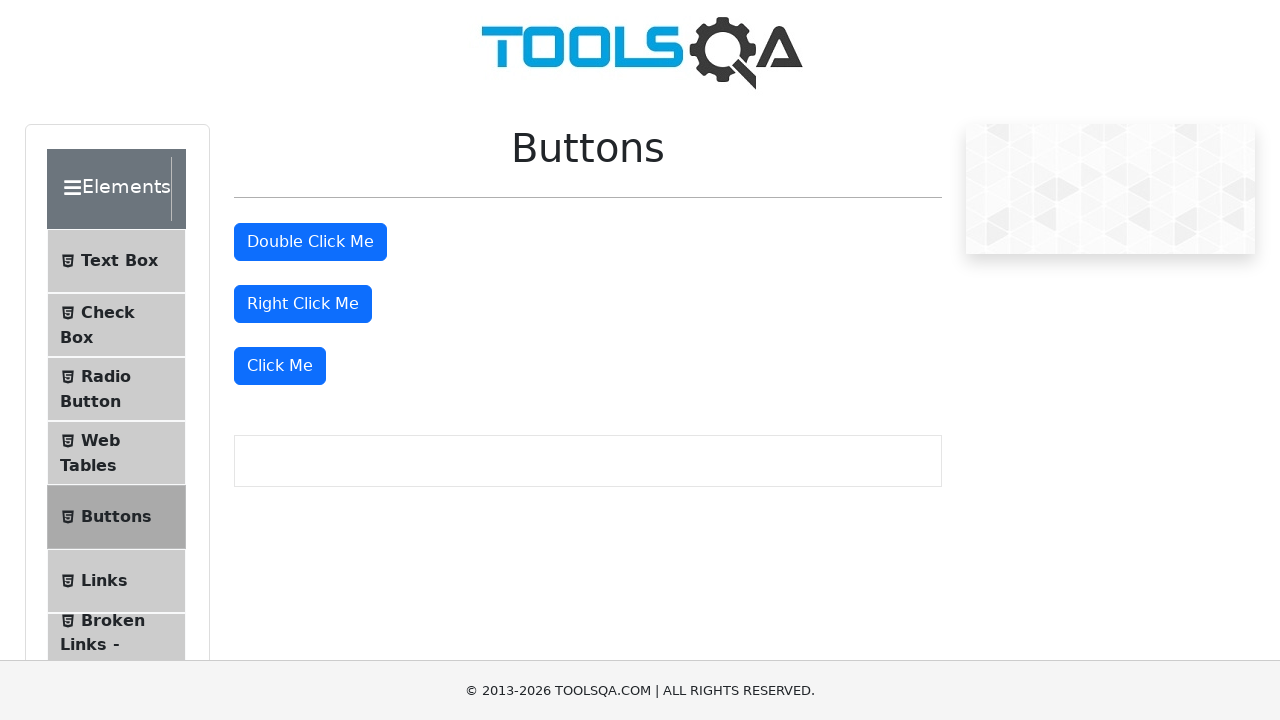

Double-clicked the double click button at (310, 242) on #doubleClickBtn
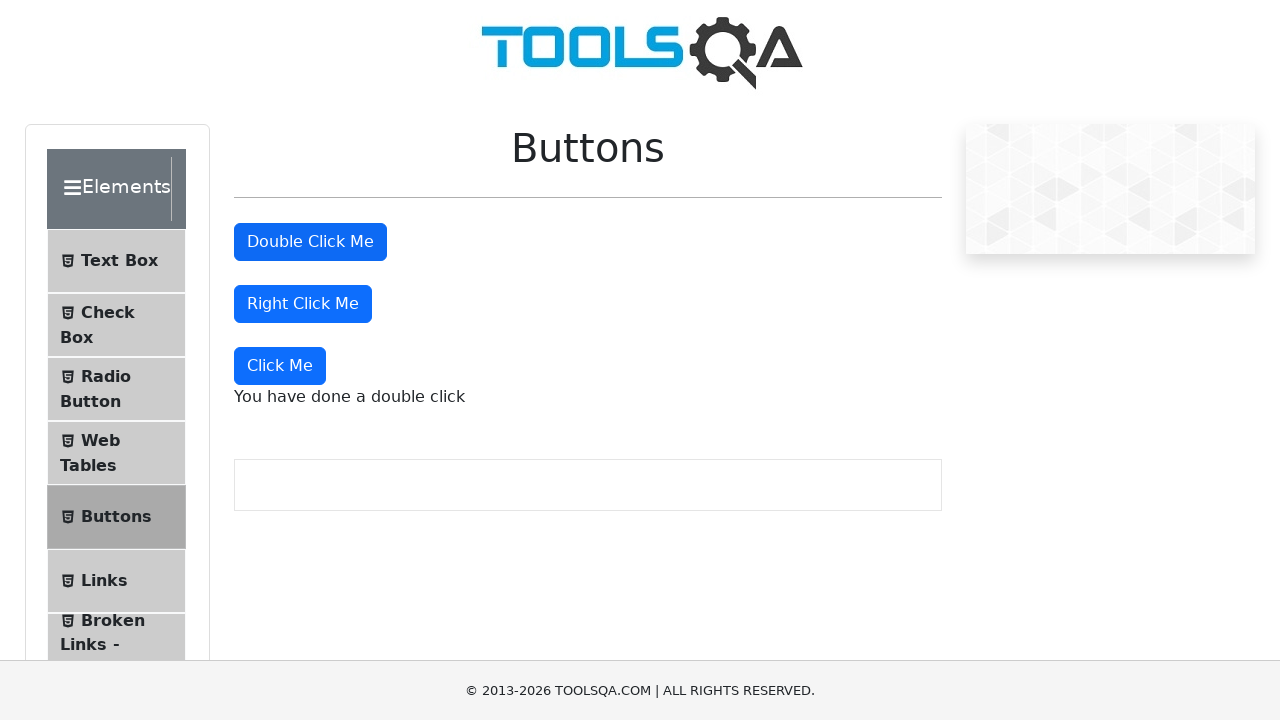

Double click message appeared and loaded
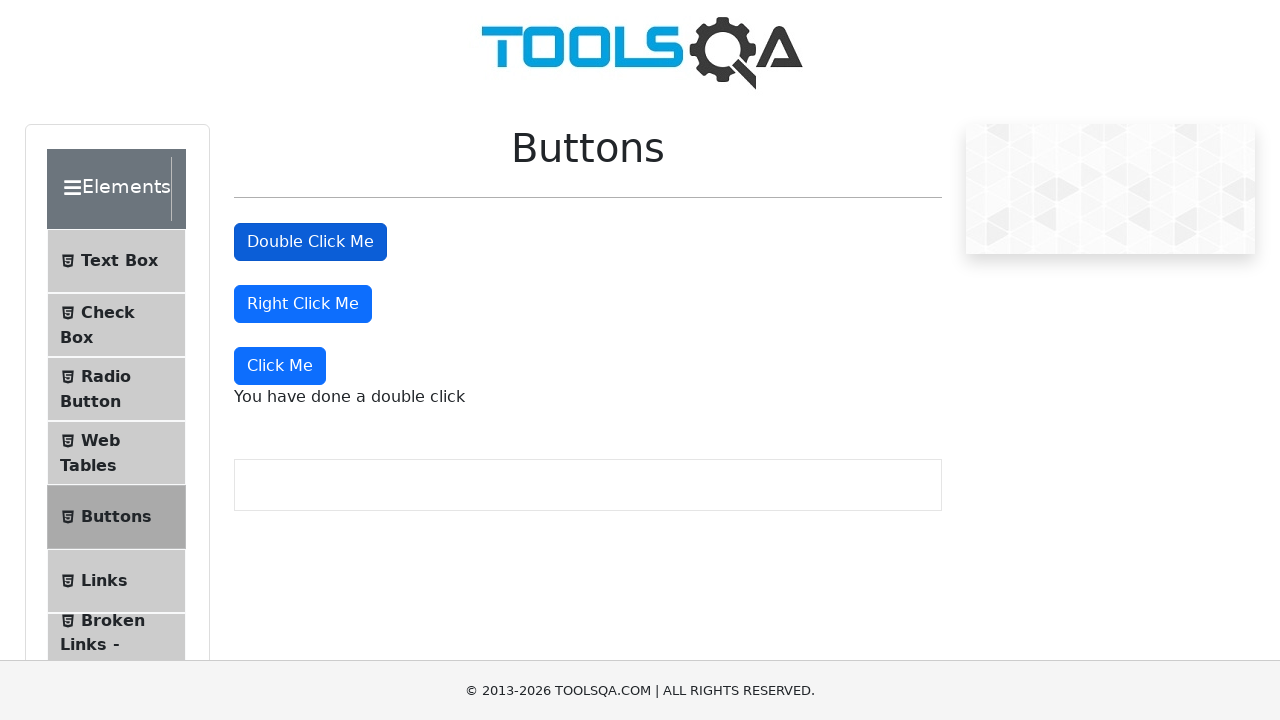

Double-clicked the right click button element at (303, 304) on #rightClickBtn
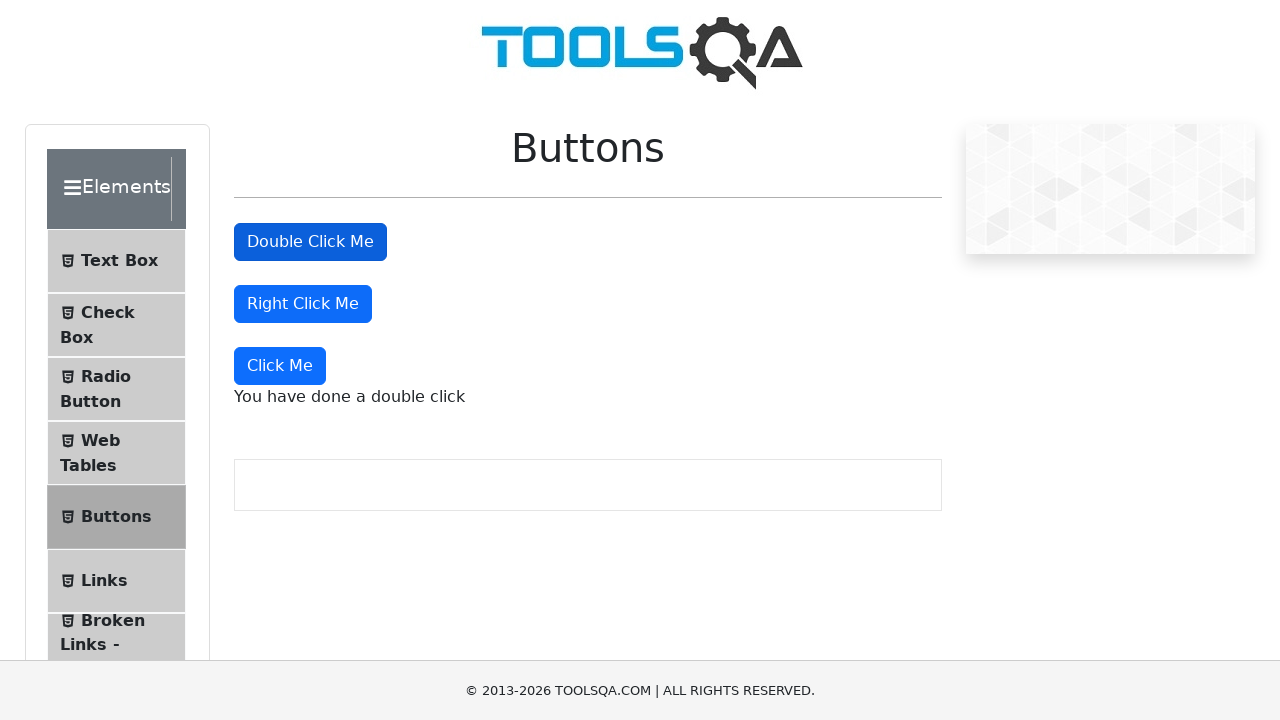

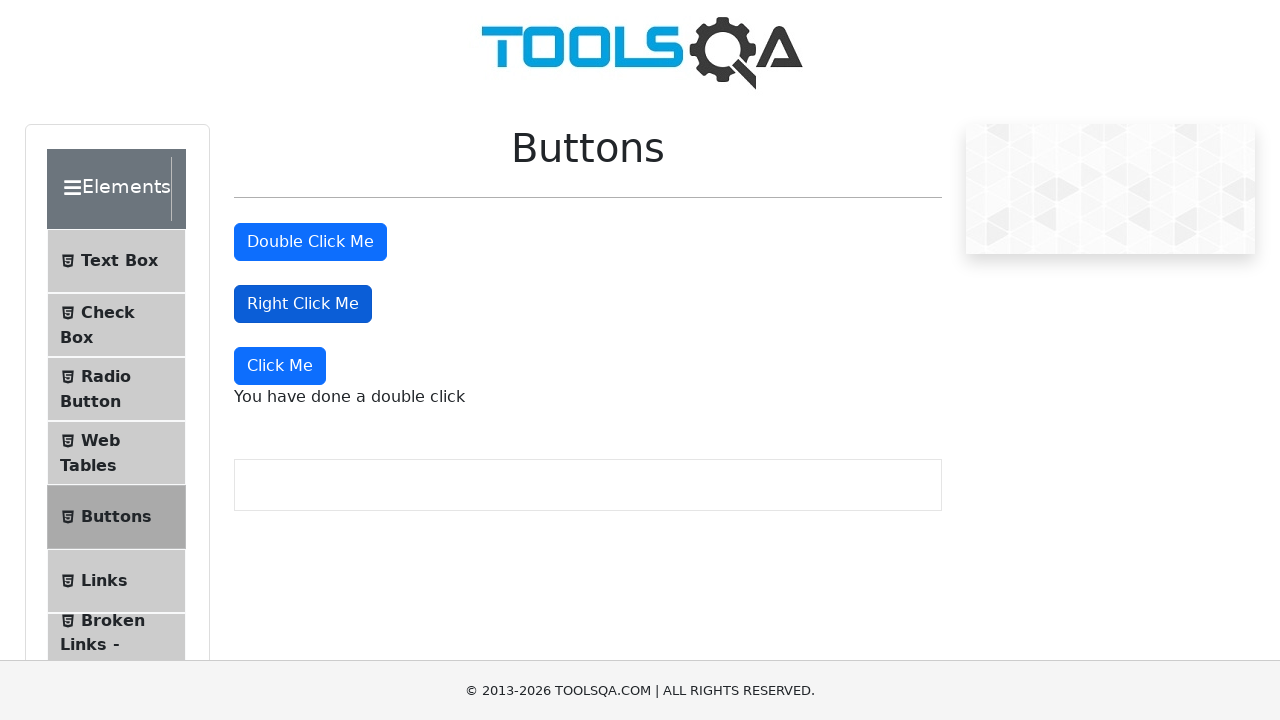